Tests clearing the complete state of all items by checking and then unchecking the toggle-all checkbox

Starting URL: https://demo.playwright.dev/todomvc

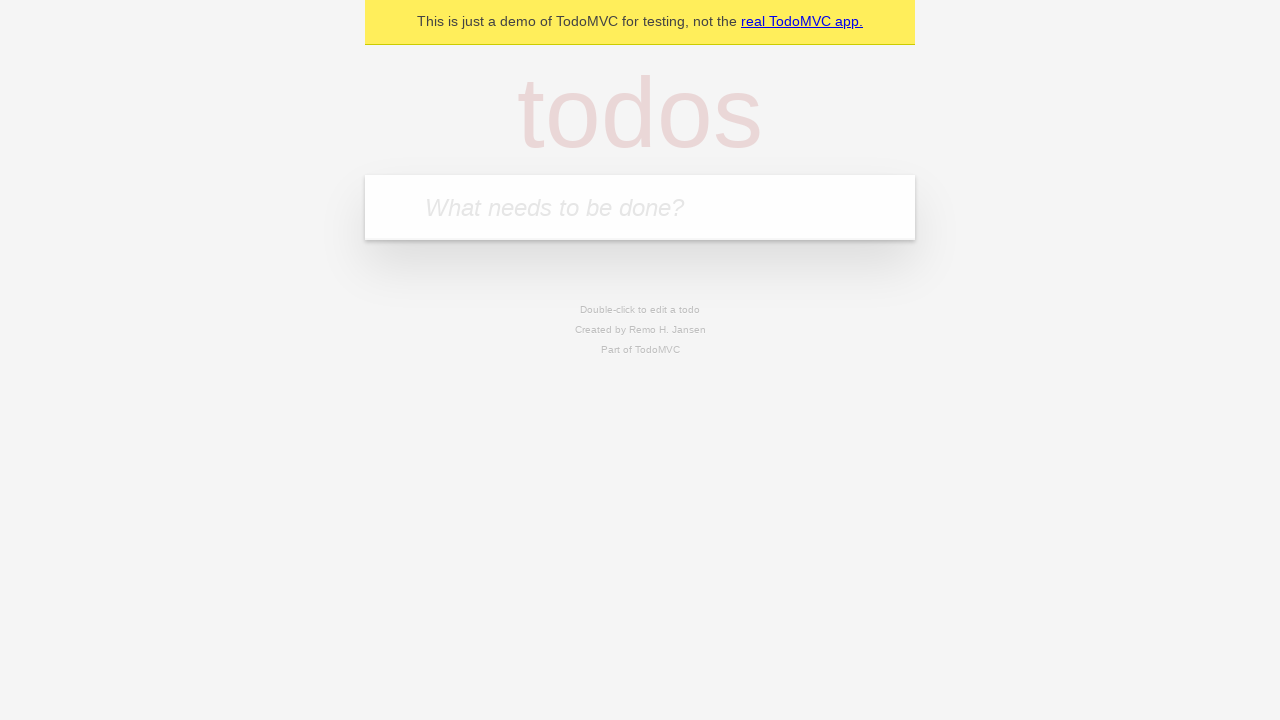

Filled input field with 'buy some cheese' on internal:attr=[placeholder="What needs to be done?"i]
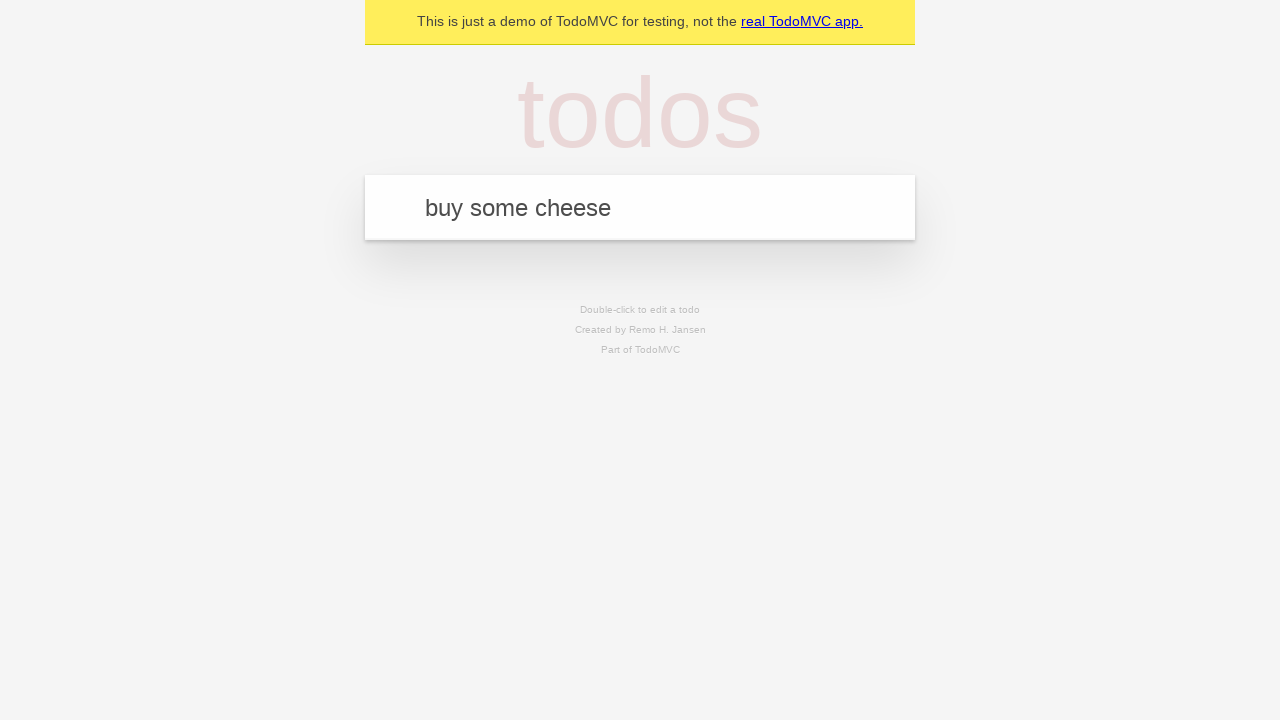

Pressed Enter to add first todo item on internal:attr=[placeholder="What needs to be done?"i]
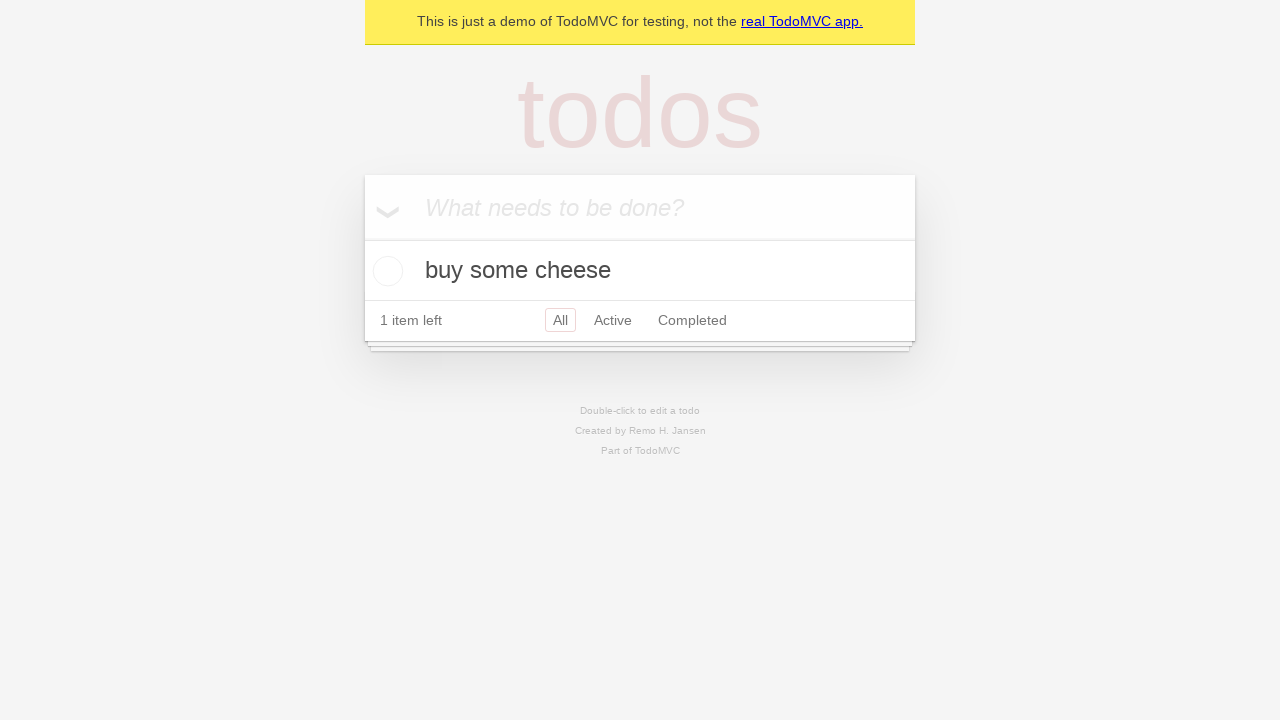

Filled input field with 'feed the cat' on internal:attr=[placeholder="What needs to be done?"i]
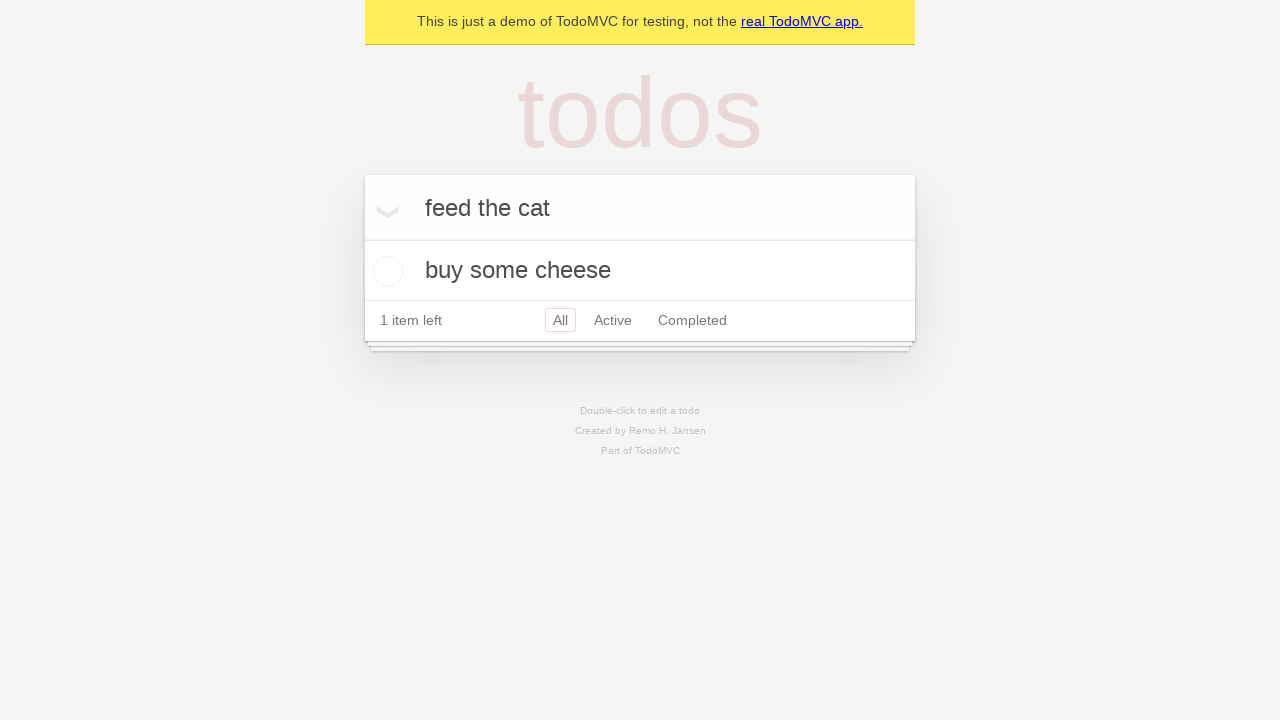

Pressed Enter to add second todo item on internal:attr=[placeholder="What needs to be done?"i]
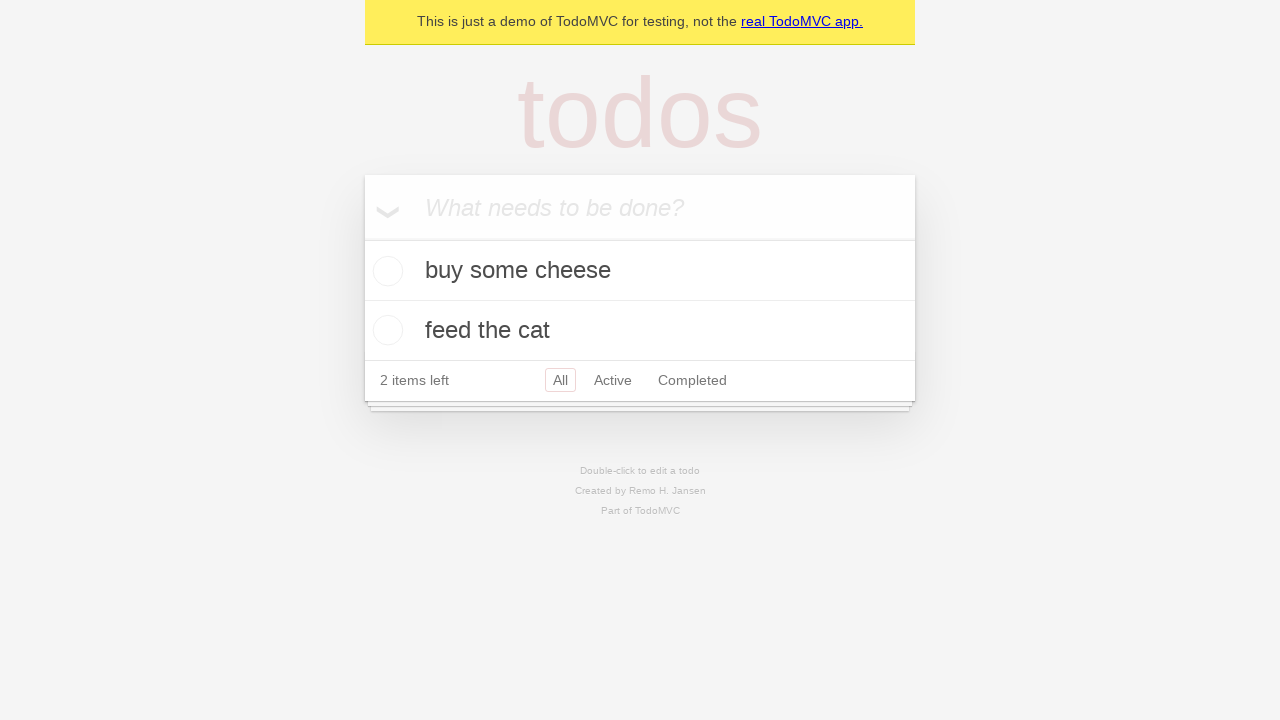

Filled input field with 'book a doctors appointment' on internal:attr=[placeholder="What needs to be done?"i]
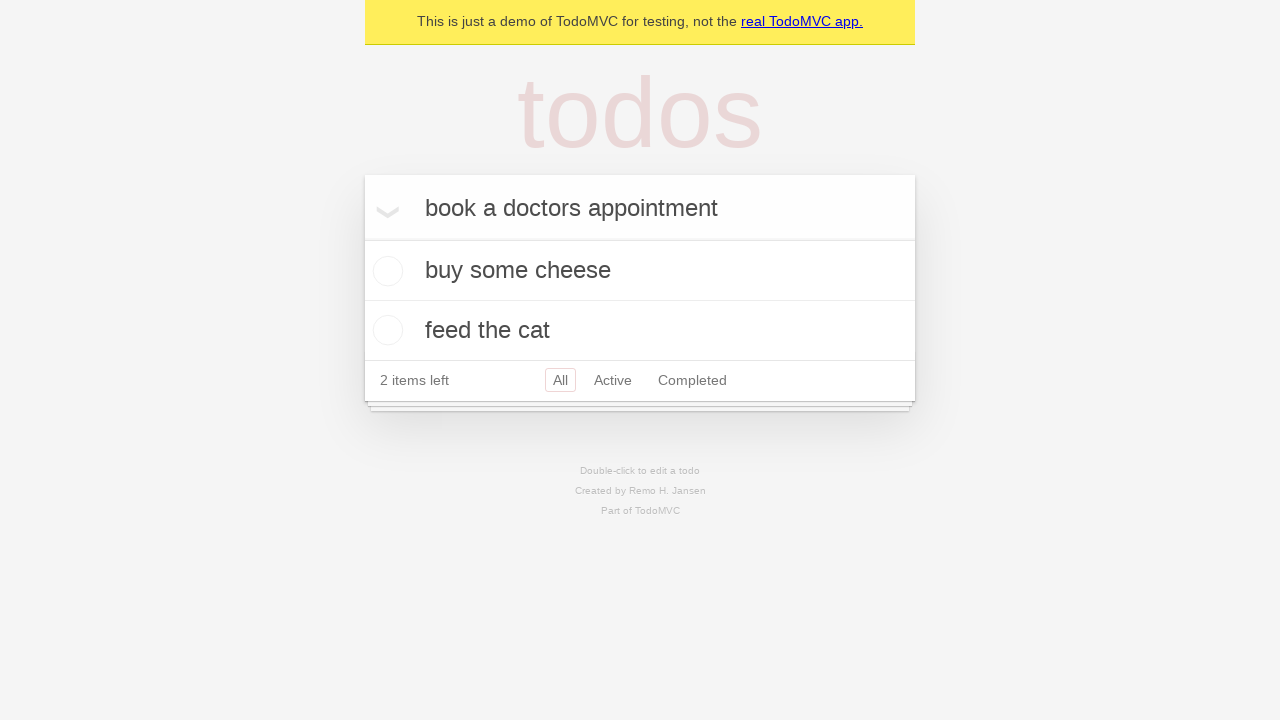

Pressed Enter to add third todo item on internal:attr=[placeholder="What needs to be done?"i]
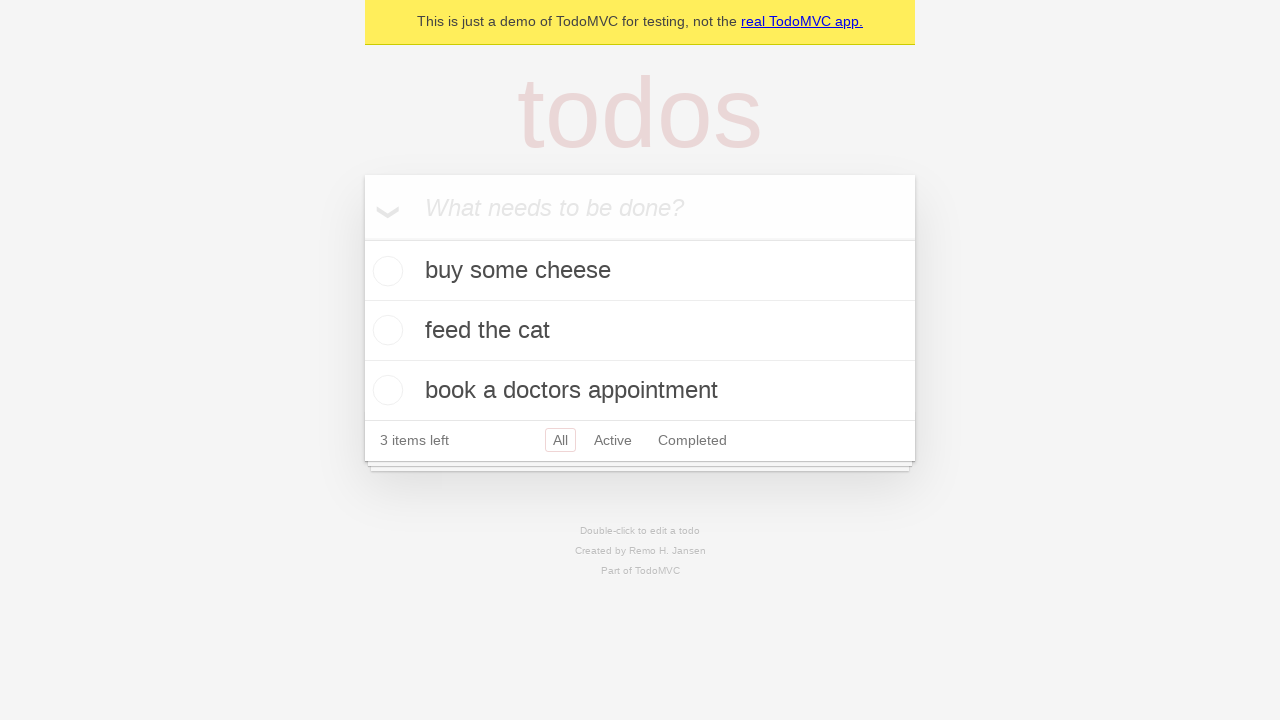

Checked toggle-all checkbox to mark all items as complete at (362, 238) on internal:label="Mark all as complete"i
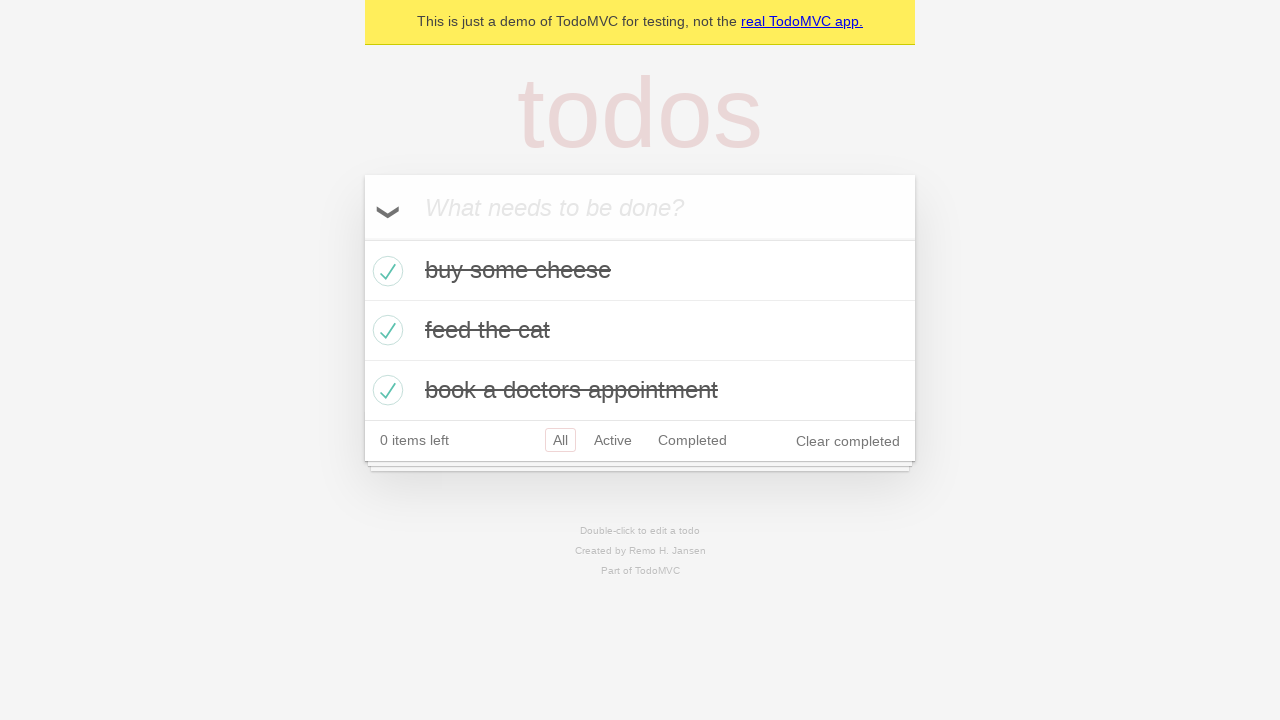

Unchecked toggle-all checkbox to clear complete state of all items at (362, 238) on internal:label="Mark all as complete"i
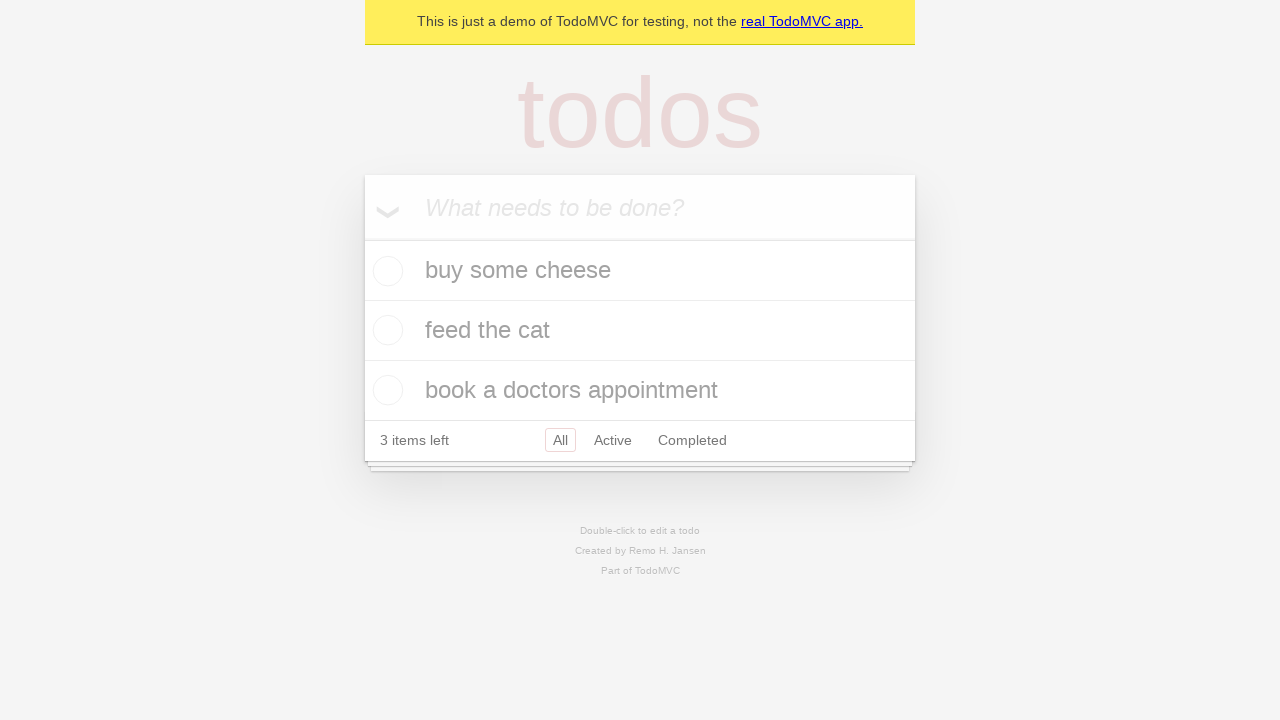

Waited for todo items to update after clearing complete state
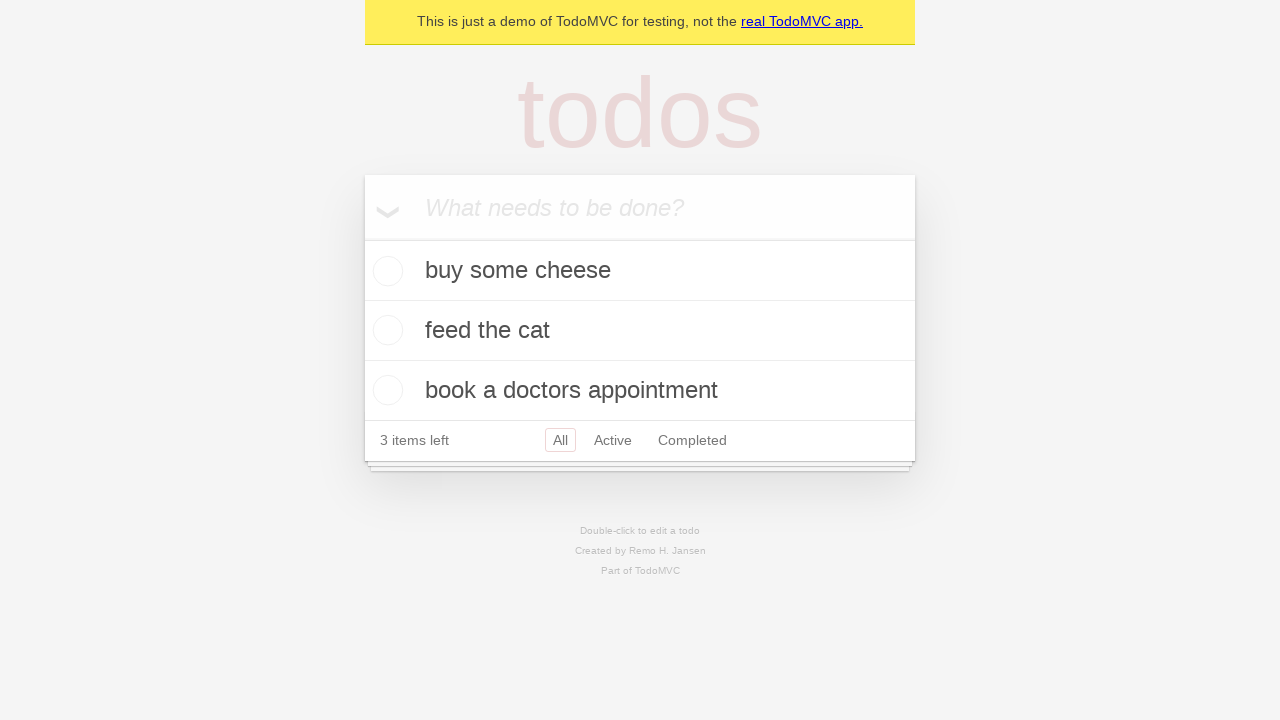

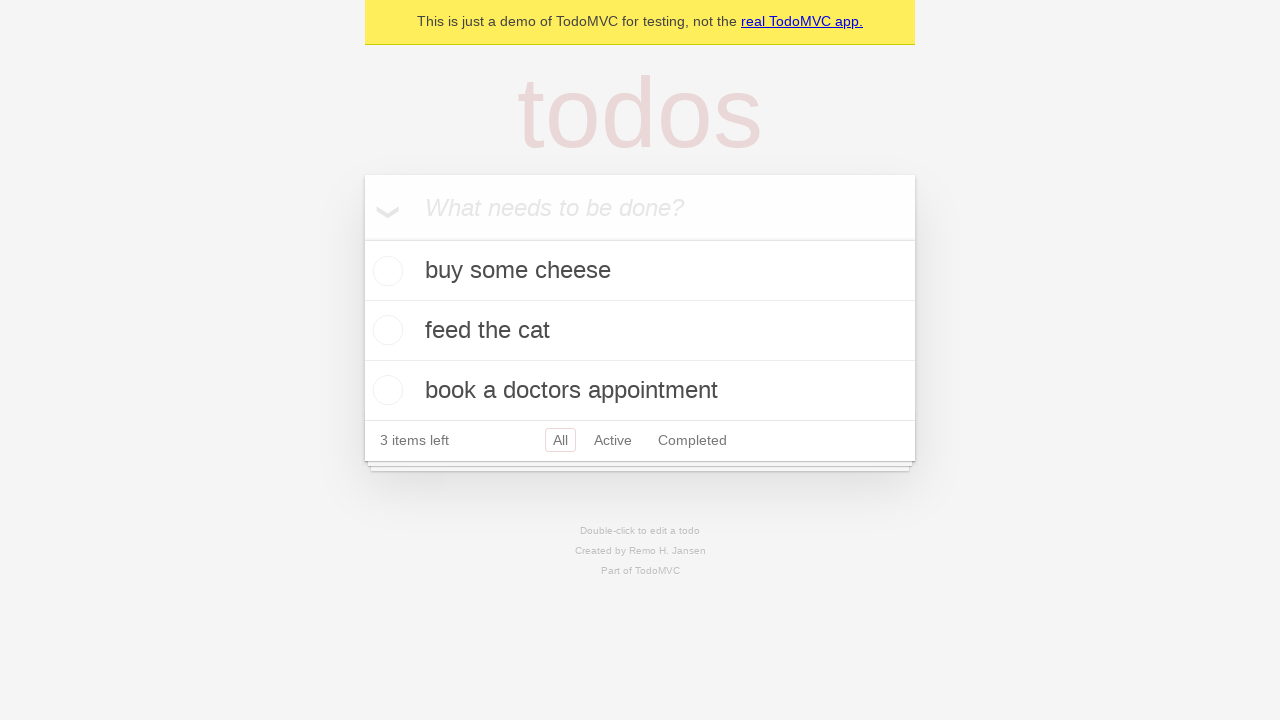